Navigates to Finviz stock quote page for TSLA and waits for the chart to load.

Starting URL: https://finviz.com/quote.ashx?t=TSLA&p=d

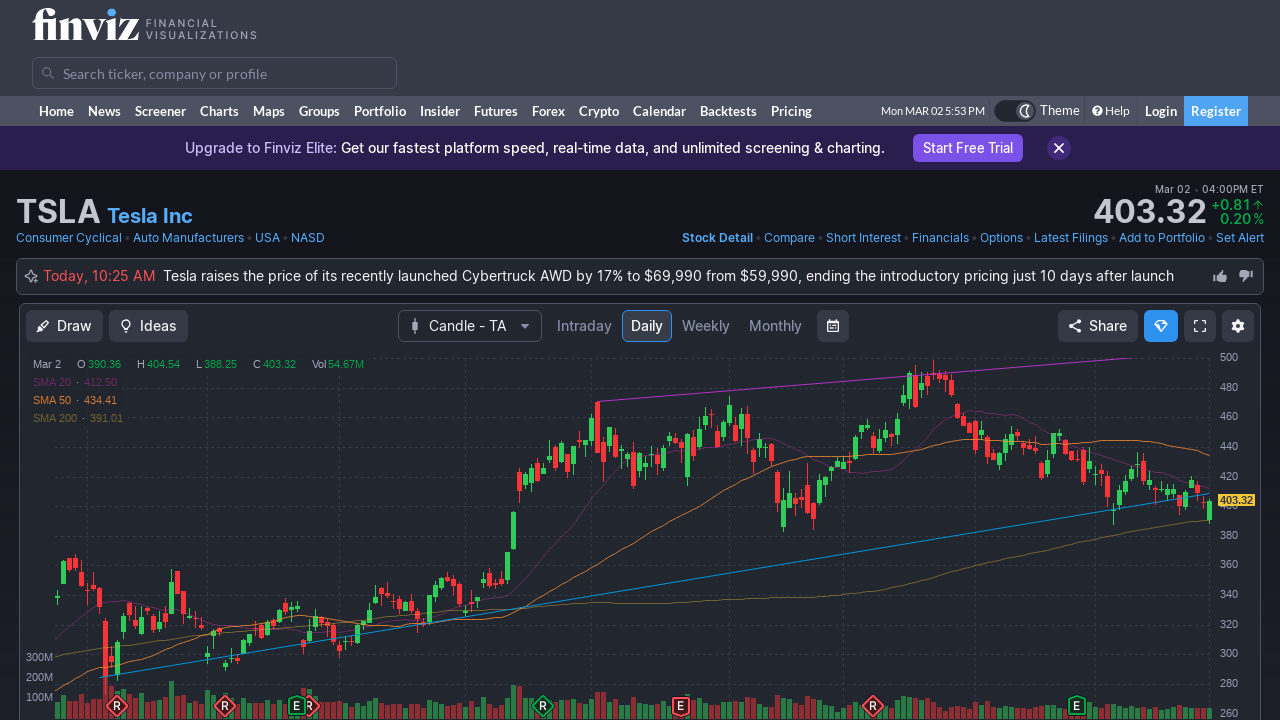

Set viewport size to 1920x1920 for financial data display
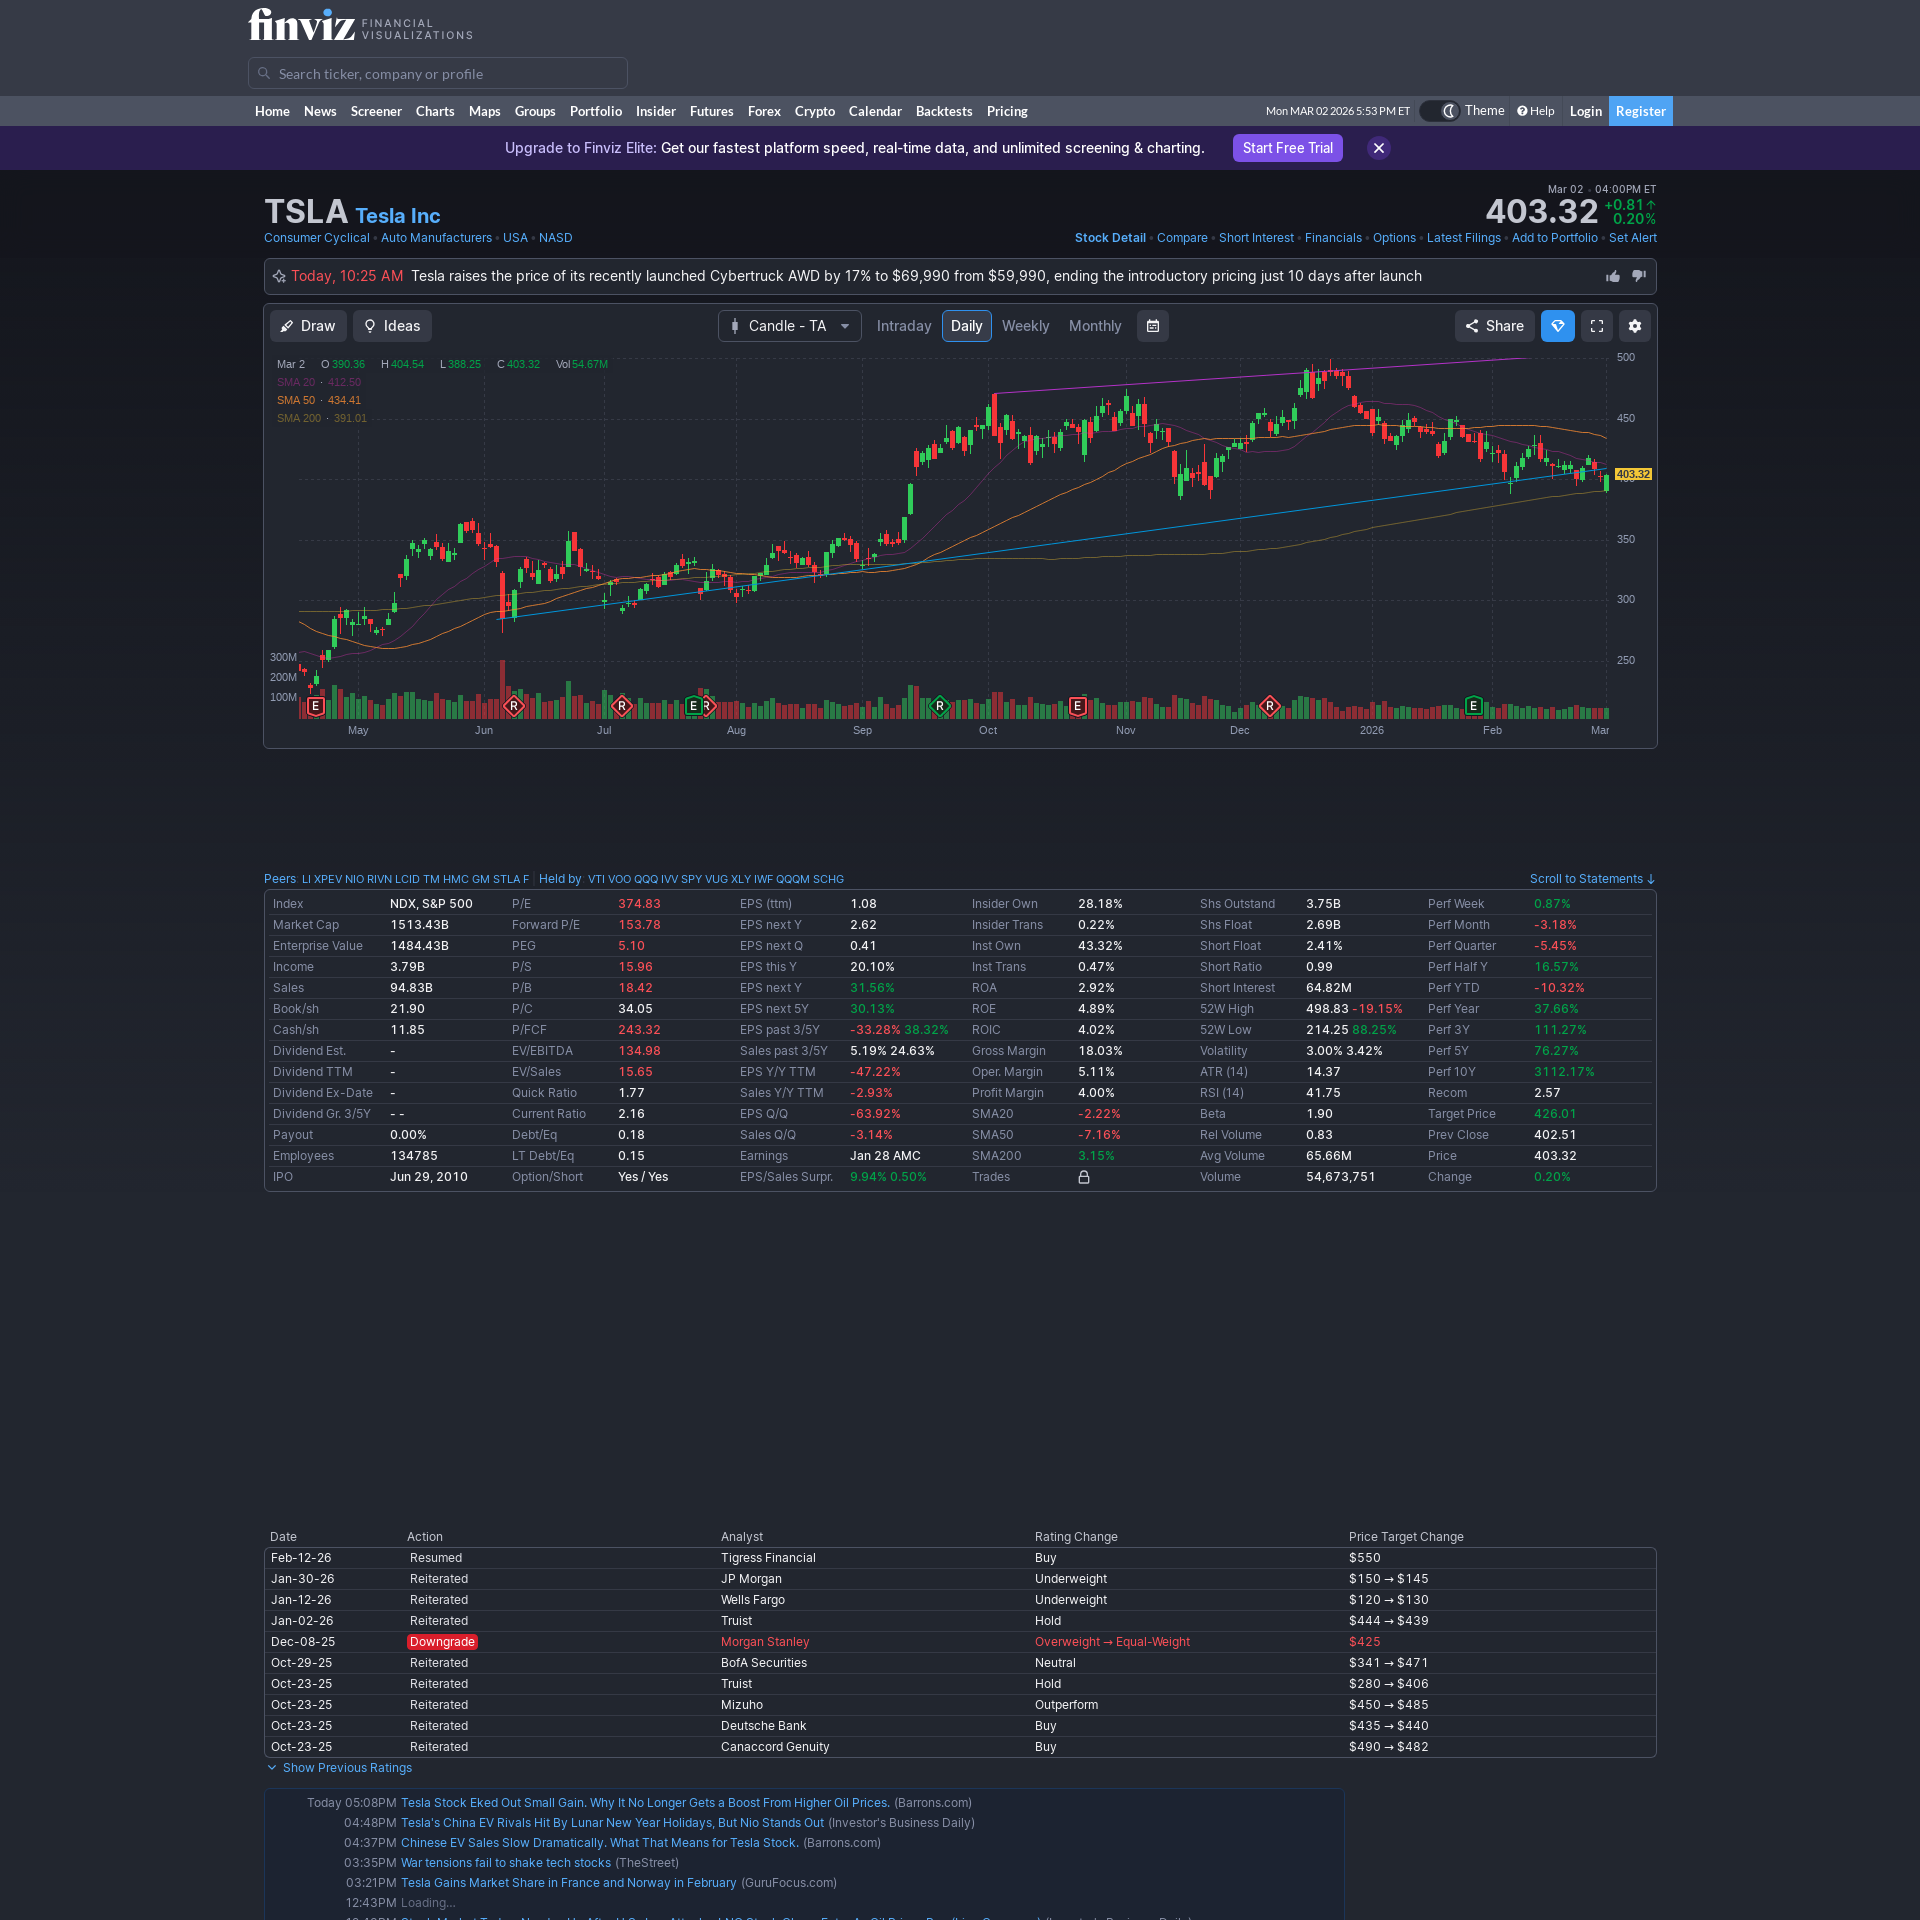

Chart loaded on Finviz TSLA quote page
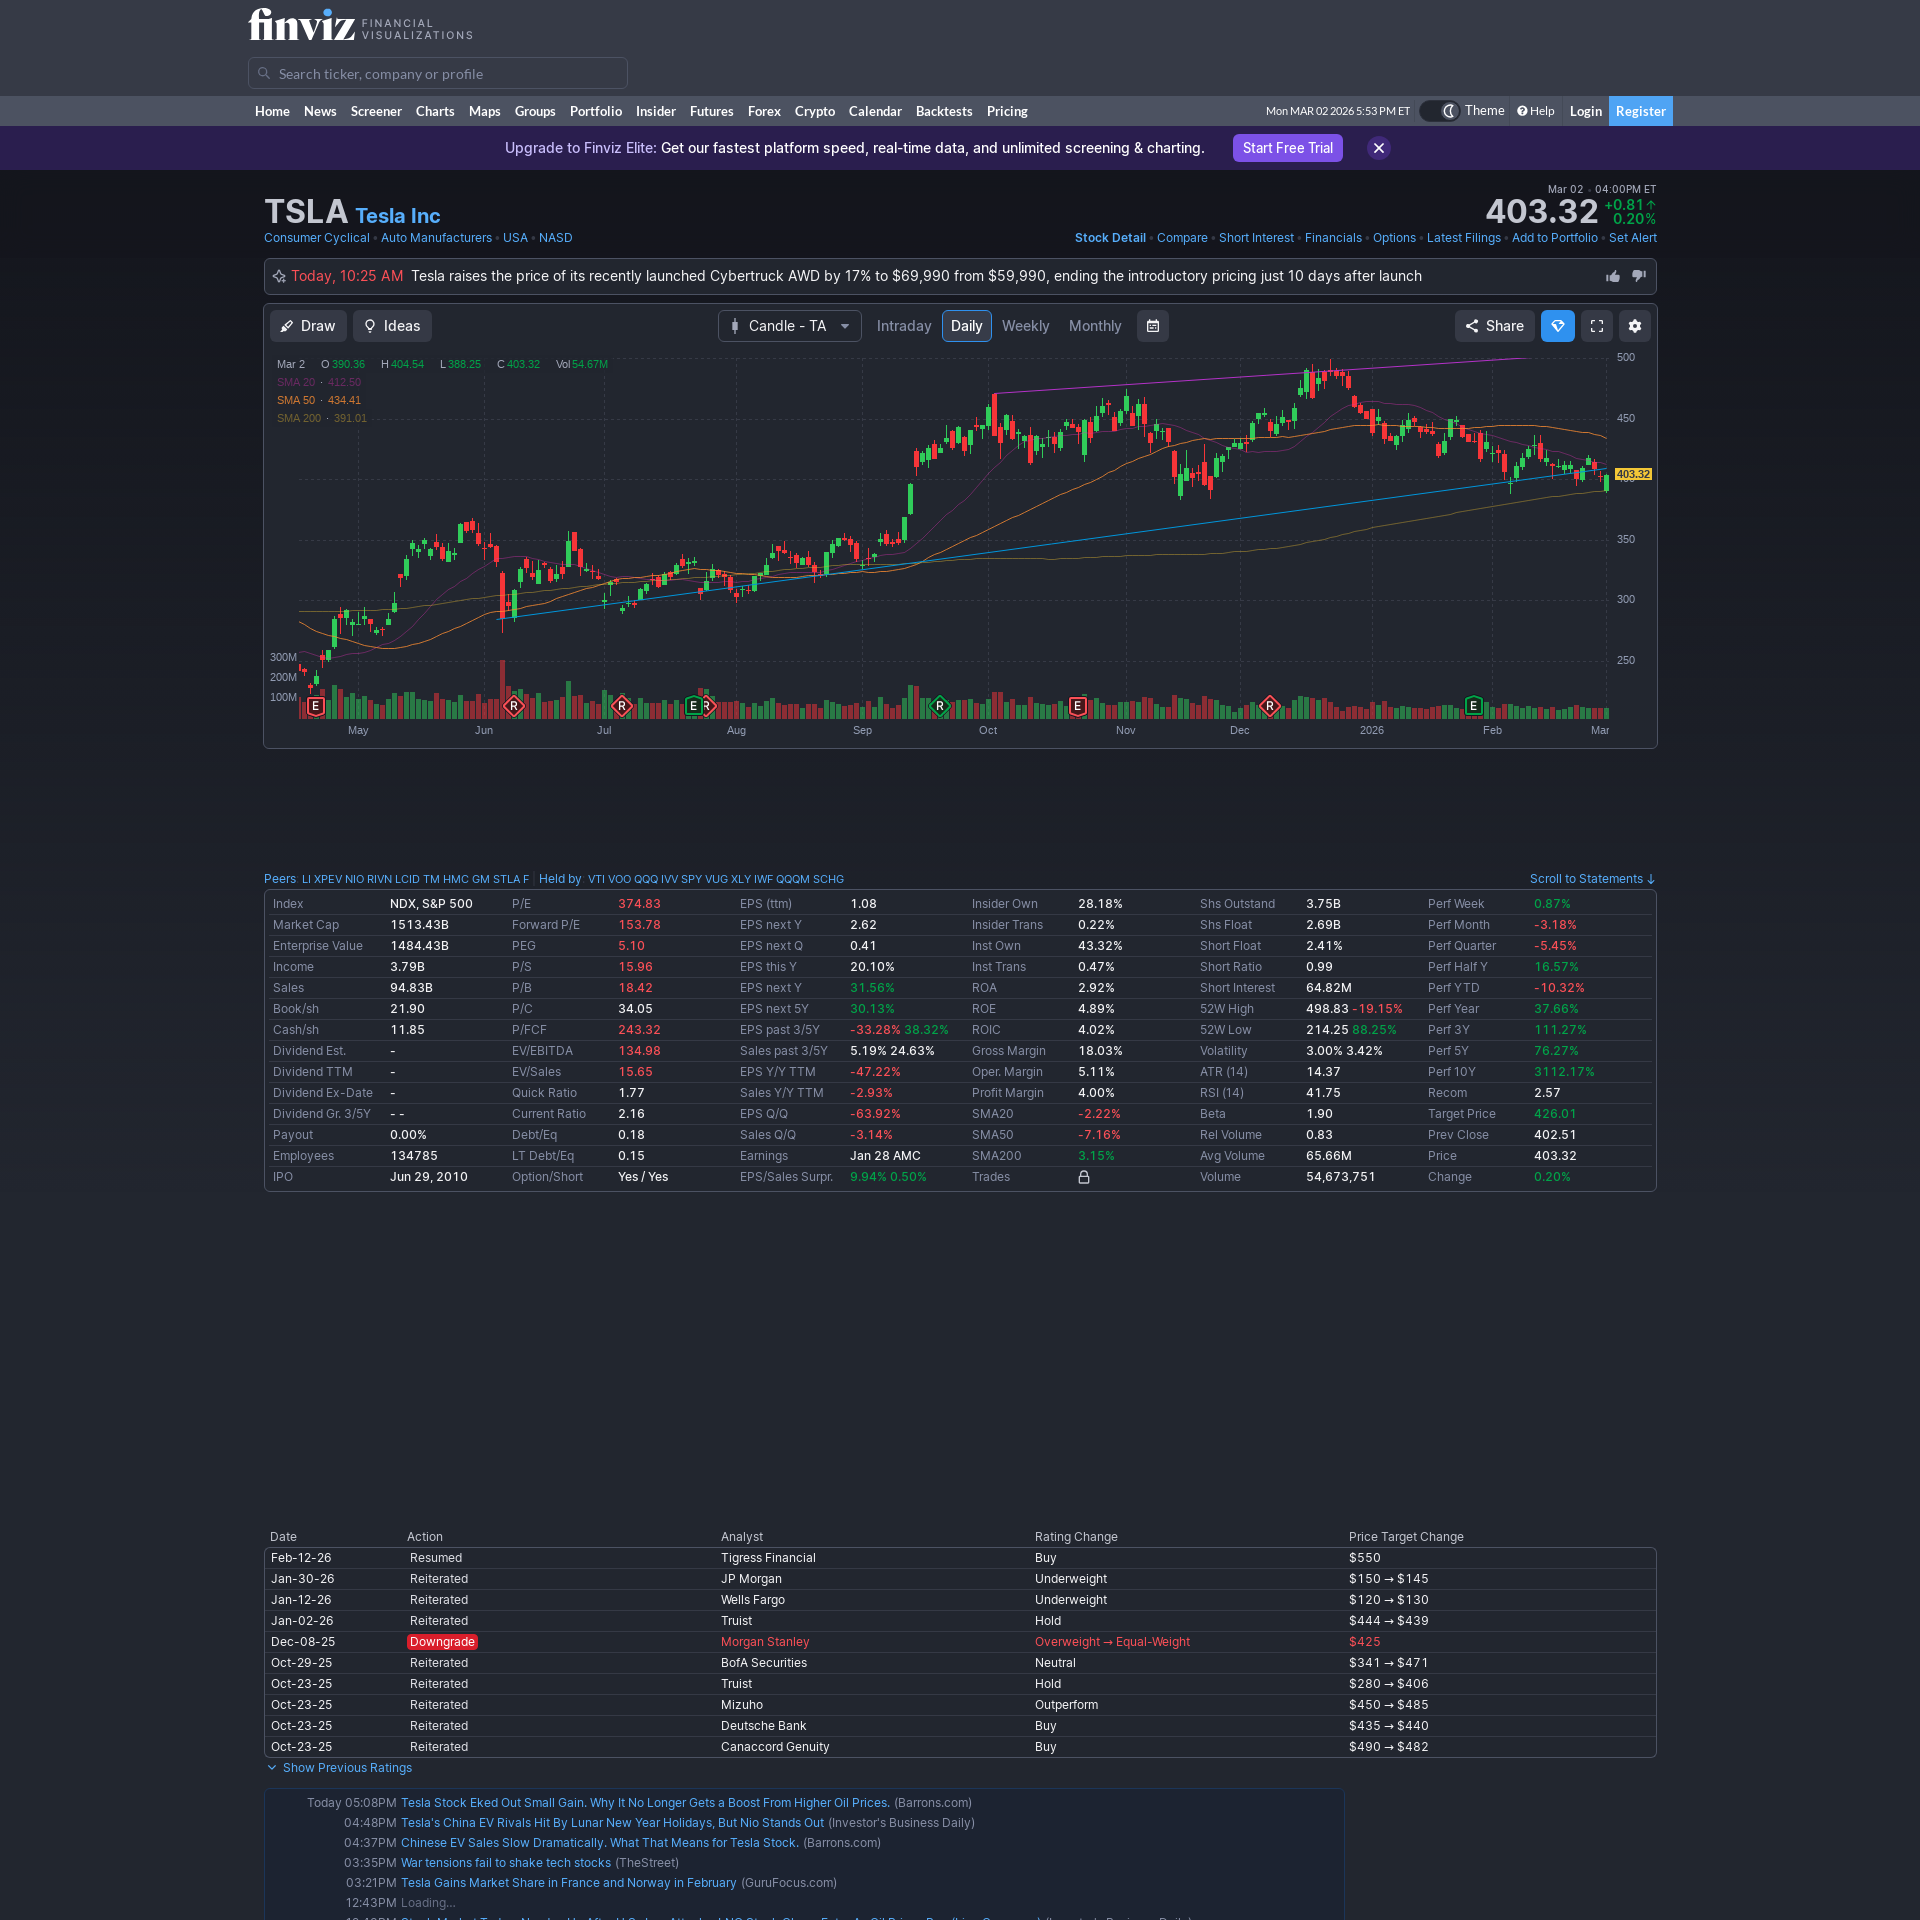

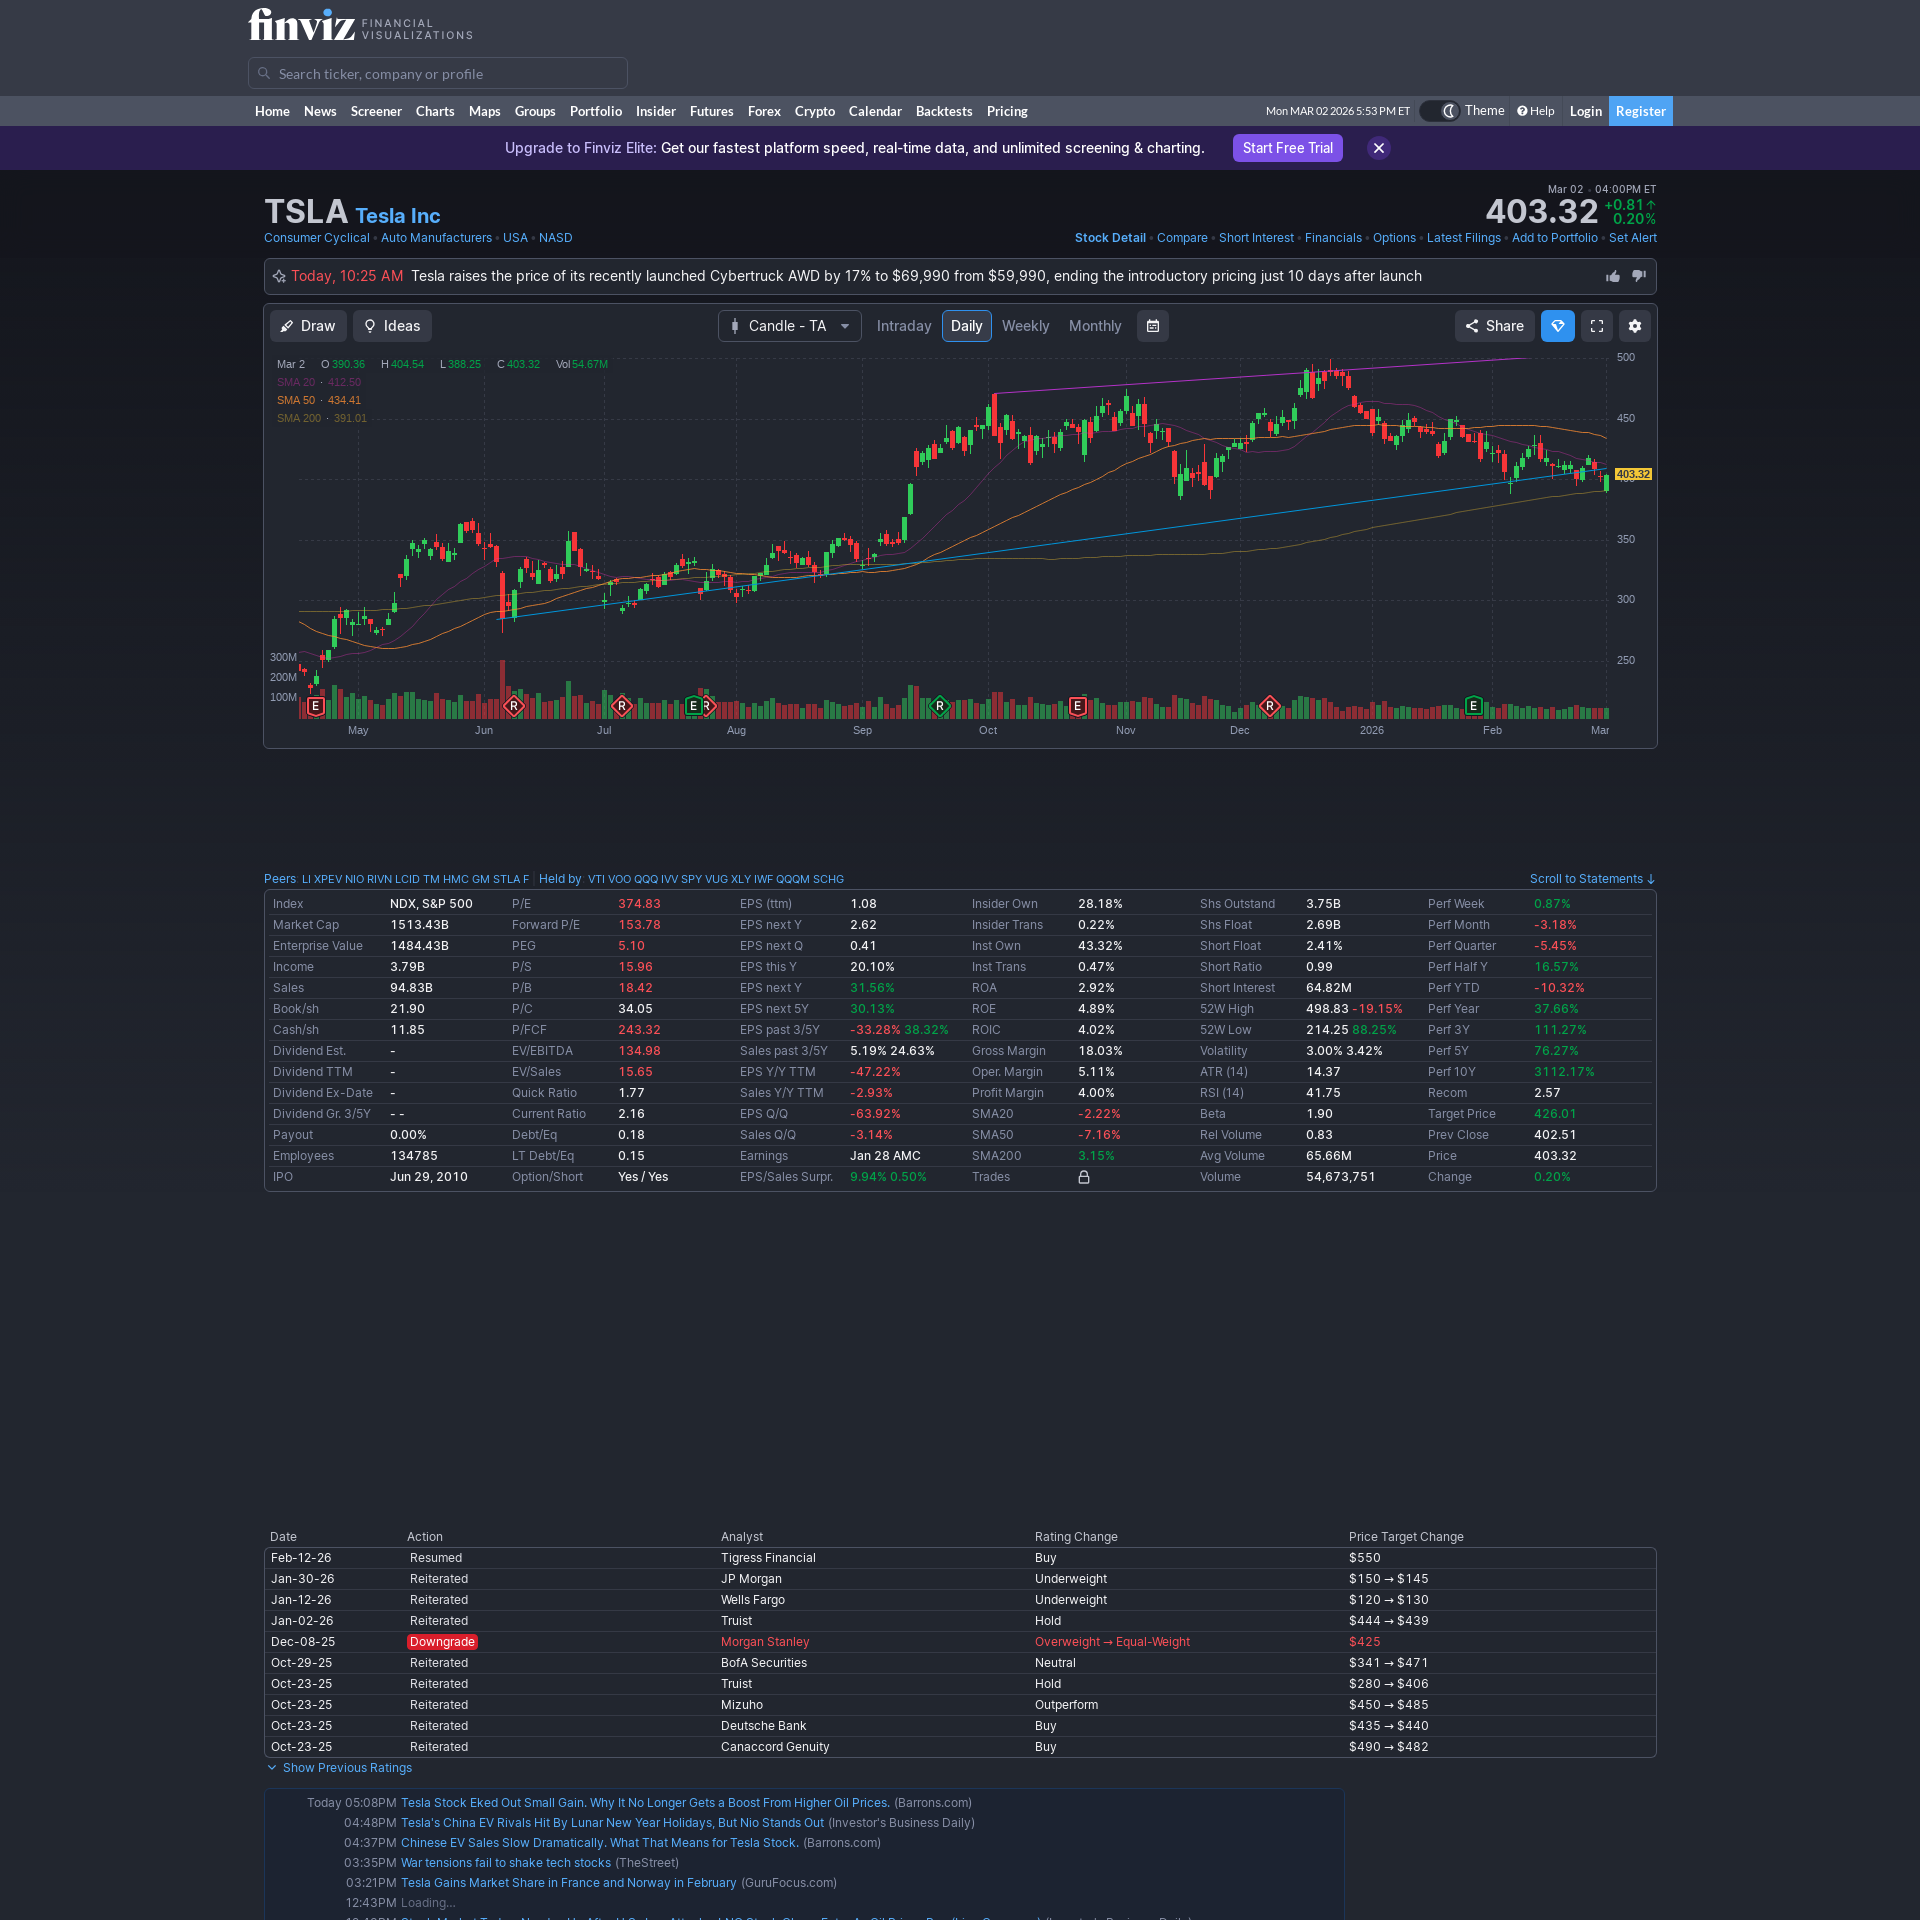